Tests a math exercise form by reading a value from the page, calculating a mathematical function (log of absolute value of 12*sin(x)), filling in the result, checking a checkbox and radio button, then submitting the form.

Starting URL: https://suninjuly.github.io/math.html

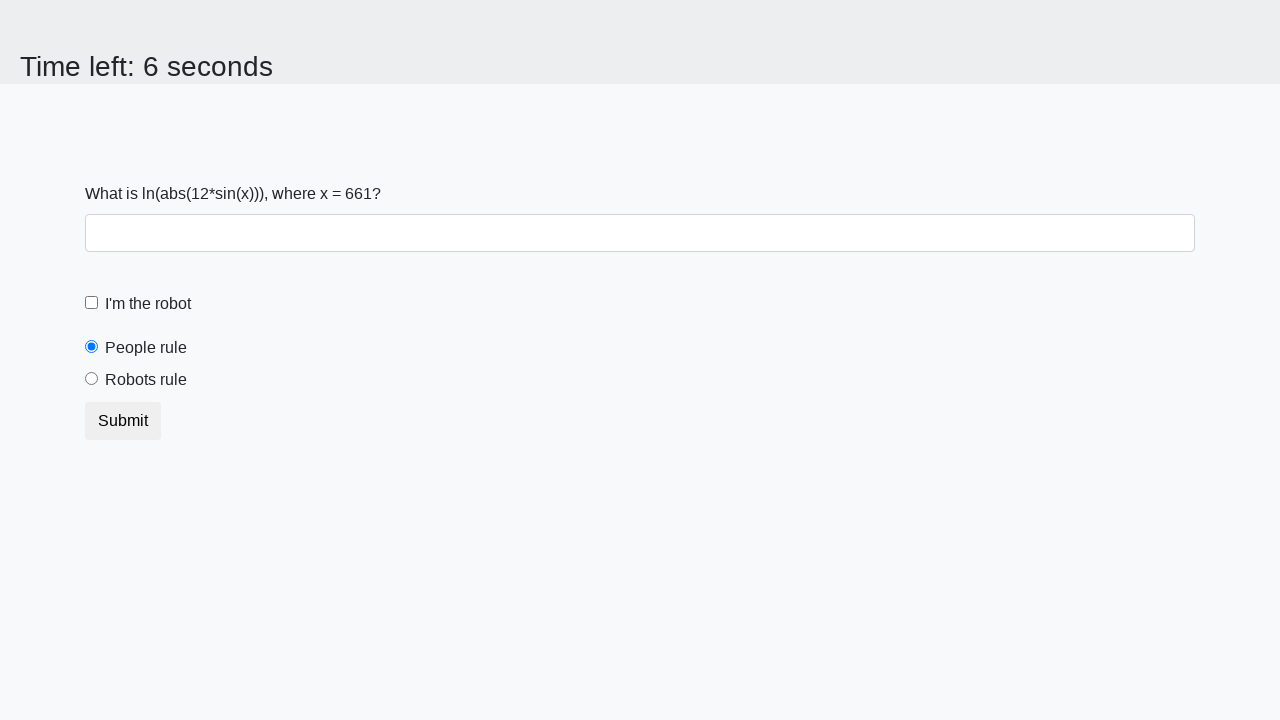

Located and read x value from #input_value element
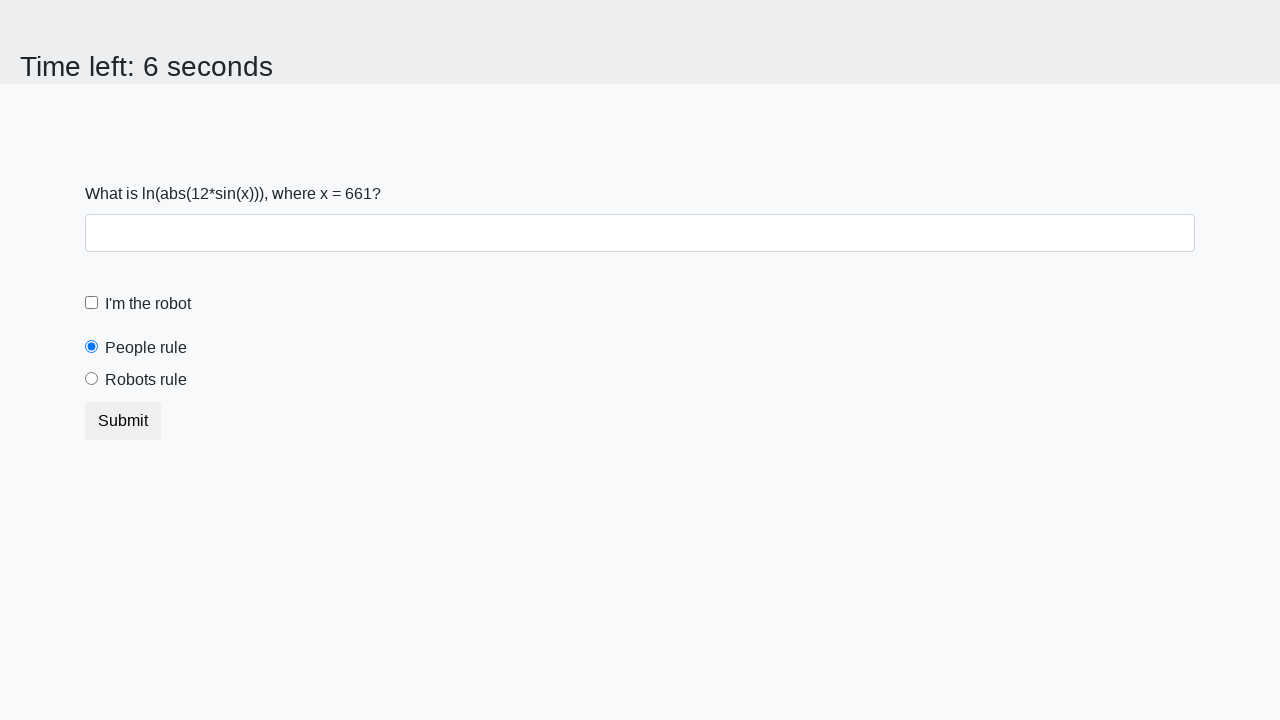

Calculated y = log(|12 * sin(661)|) = 2.4375747338875007
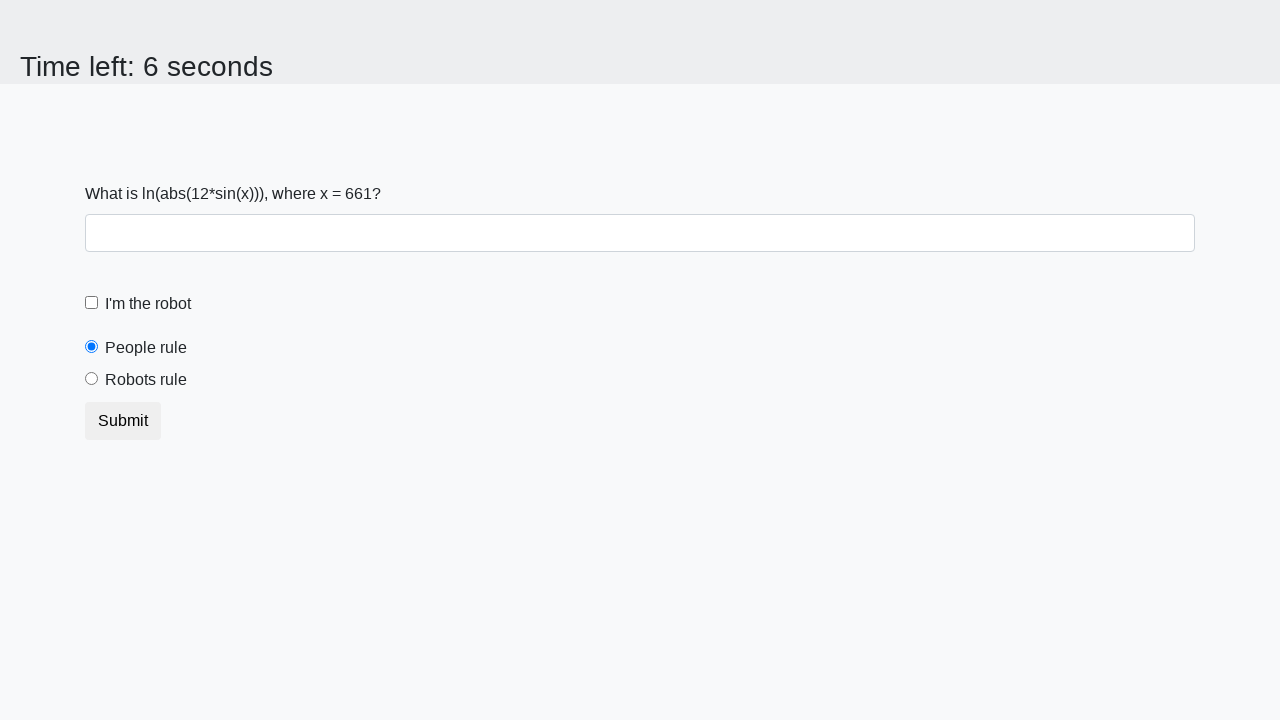

Filled answer input field with calculated value 2.4375747338875007 on input
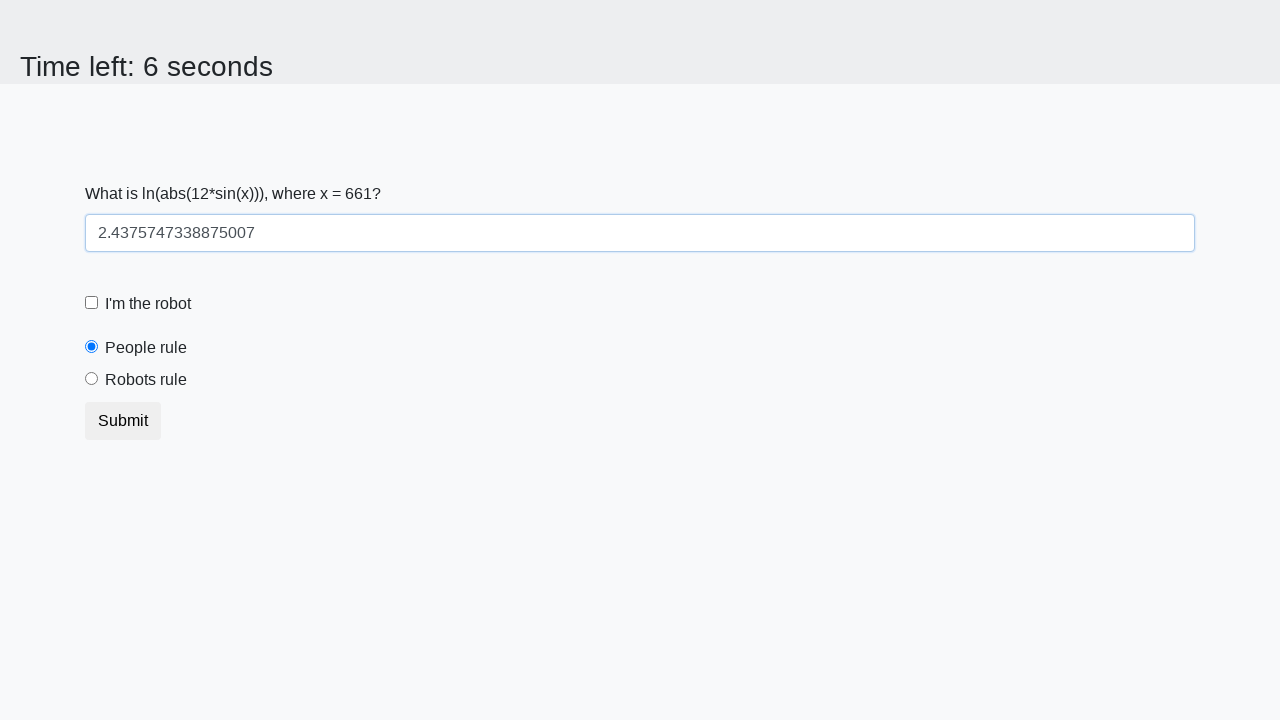

Clicked robotCheckbox checkbox at (148, 304) on label[for='robotCheckbox']
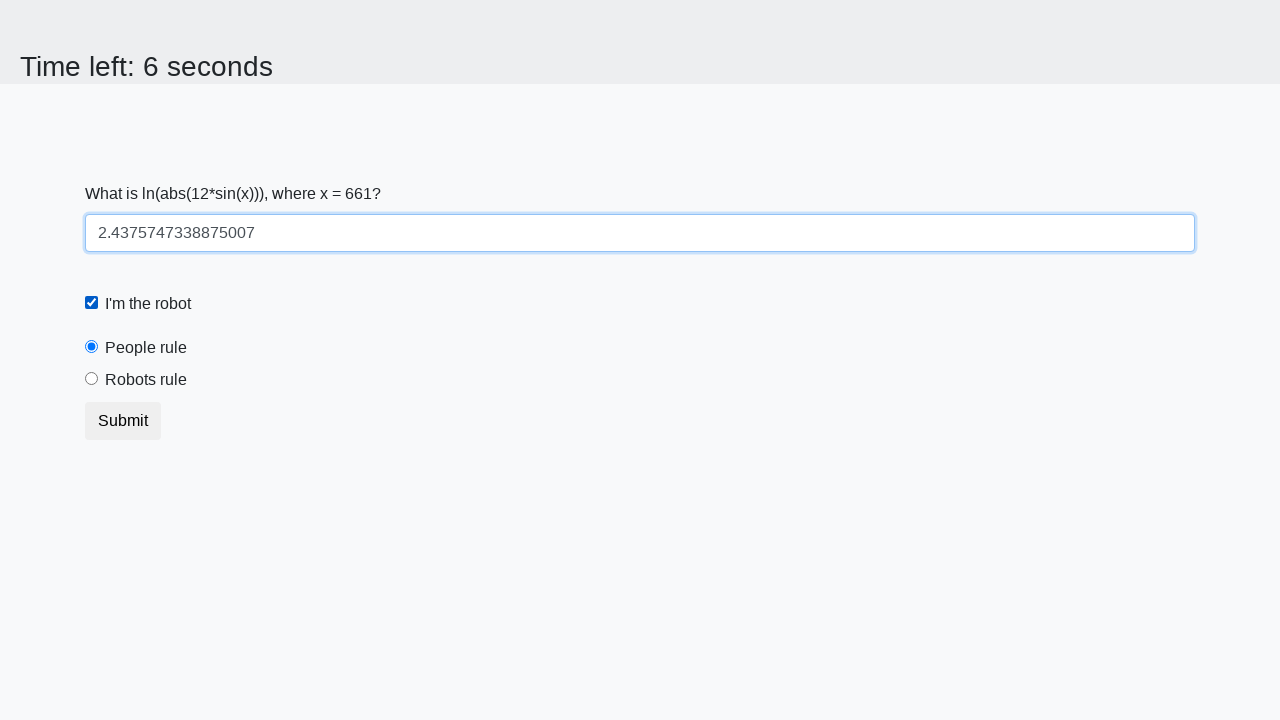

Clicked robotsRule radio button at (146, 380) on label[for='robotsRule']
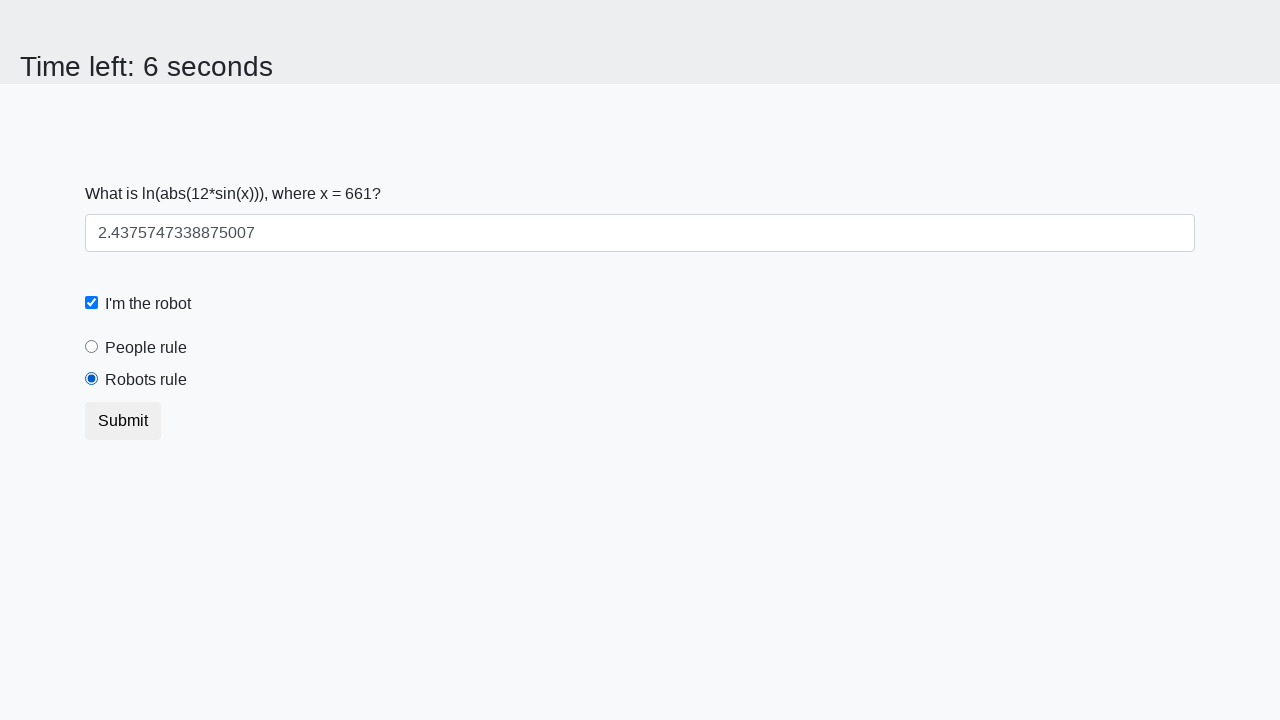

Clicked submit button to submit the form at (123, 421) on button.btn
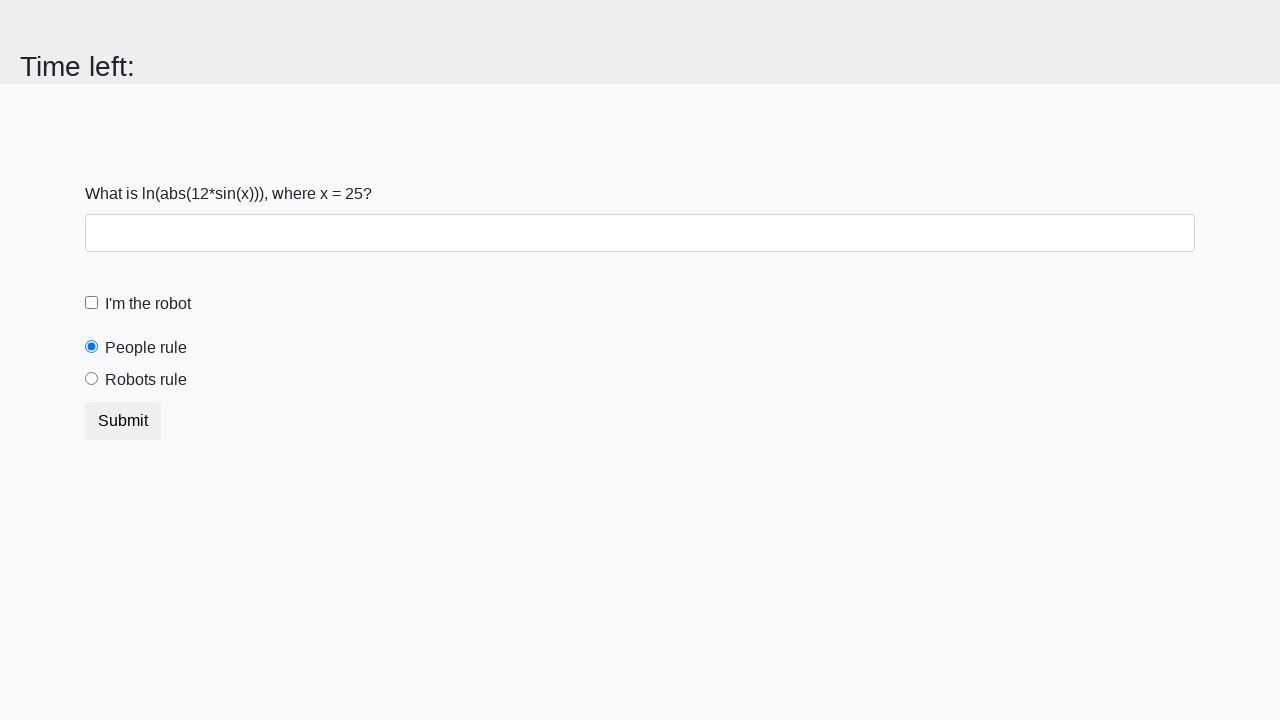

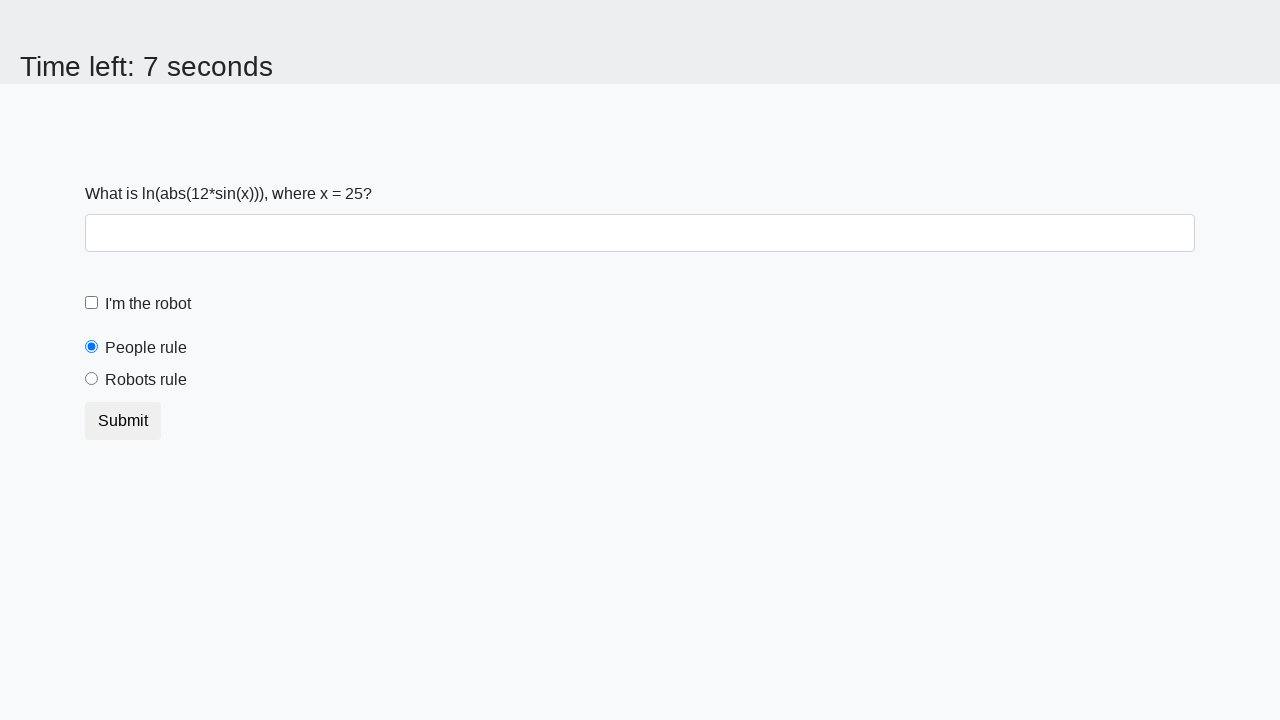